Tests that other controls are hidden when editing a todo item

Starting URL: https://demo.playwright.dev/todomvc

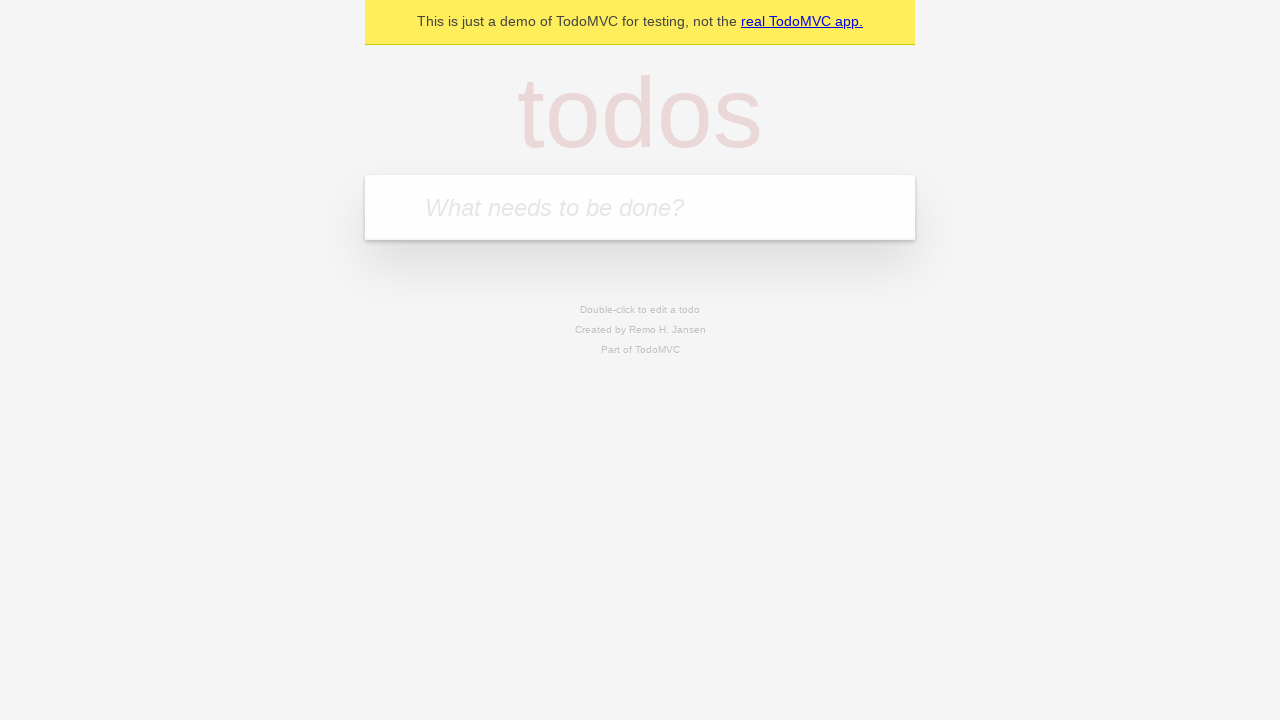

Filled todo input with 'buy some cheese' on internal:attr=[placeholder="What needs to be done?"i]
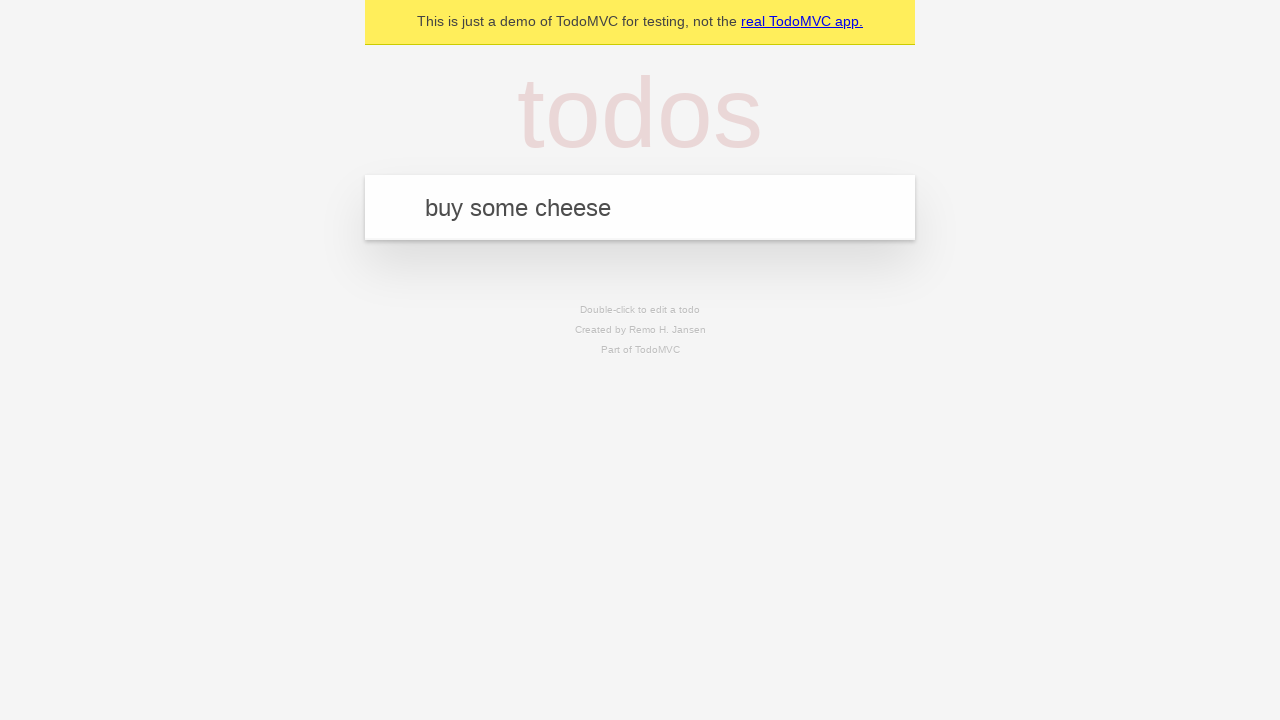

Pressed Enter to add first todo on internal:attr=[placeholder="What needs to be done?"i]
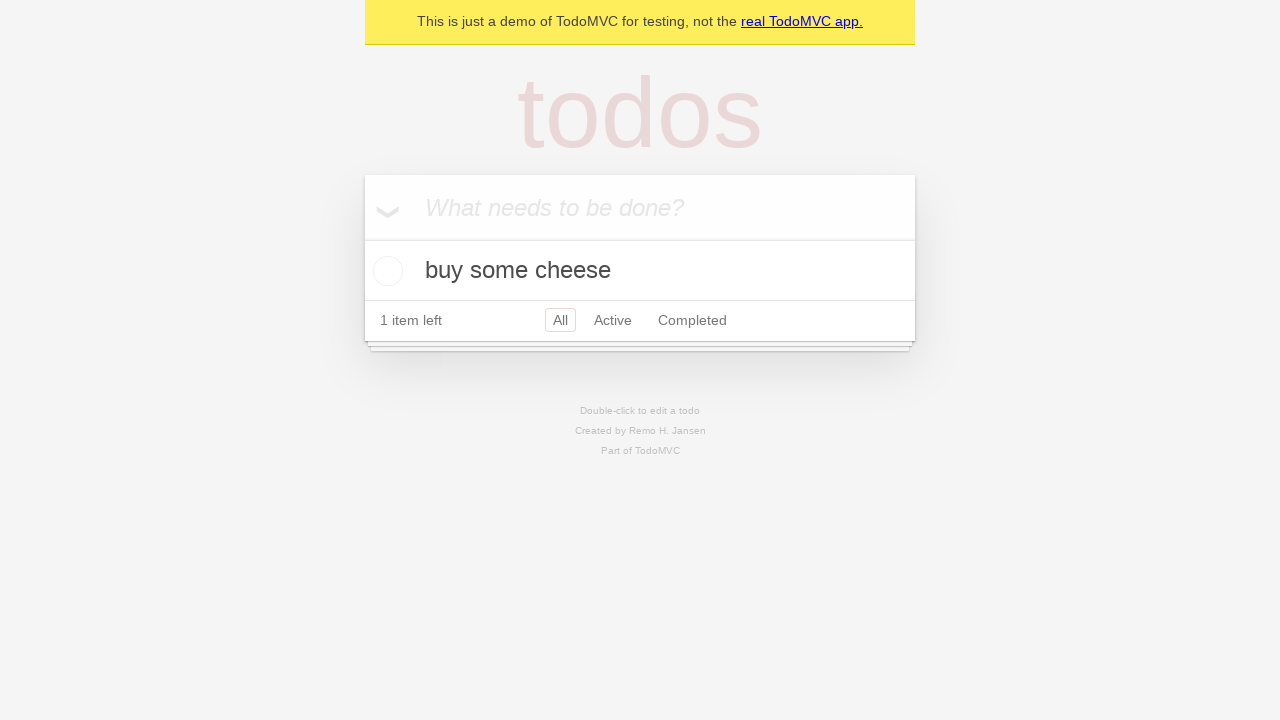

Filled todo input with 'feed the cat' on internal:attr=[placeholder="What needs to be done?"i]
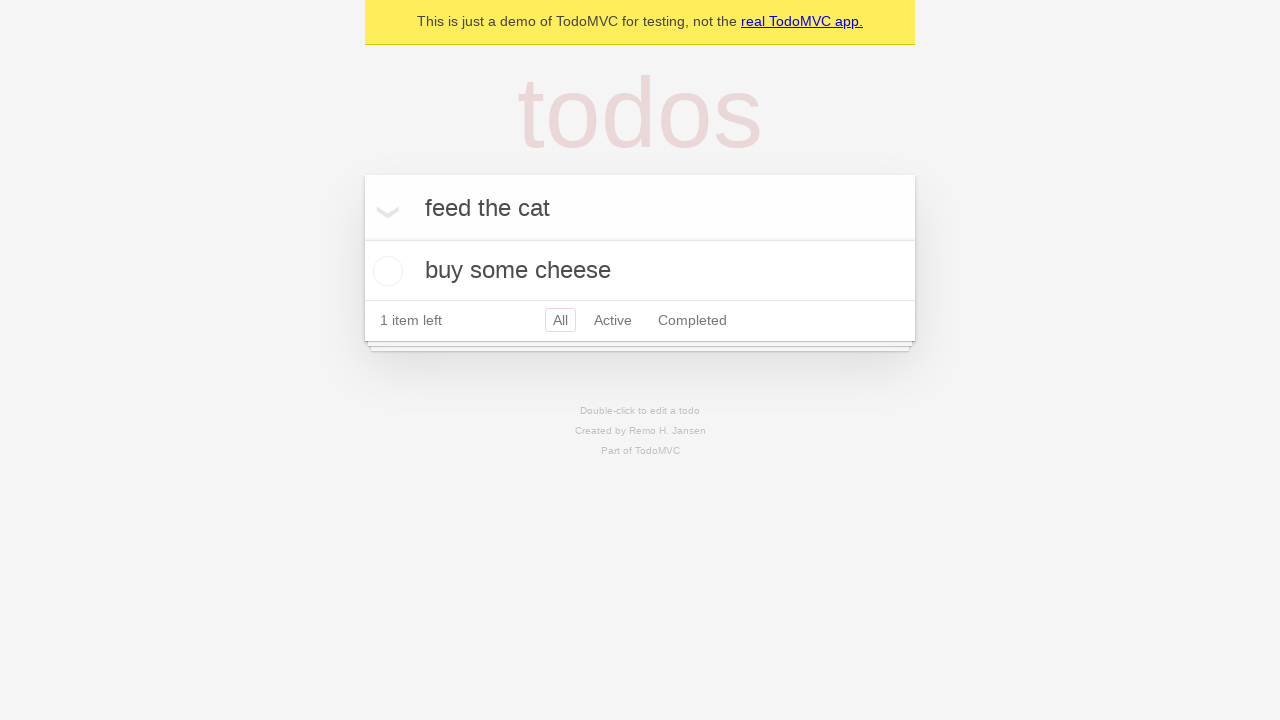

Pressed Enter to add second todo on internal:attr=[placeholder="What needs to be done?"i]
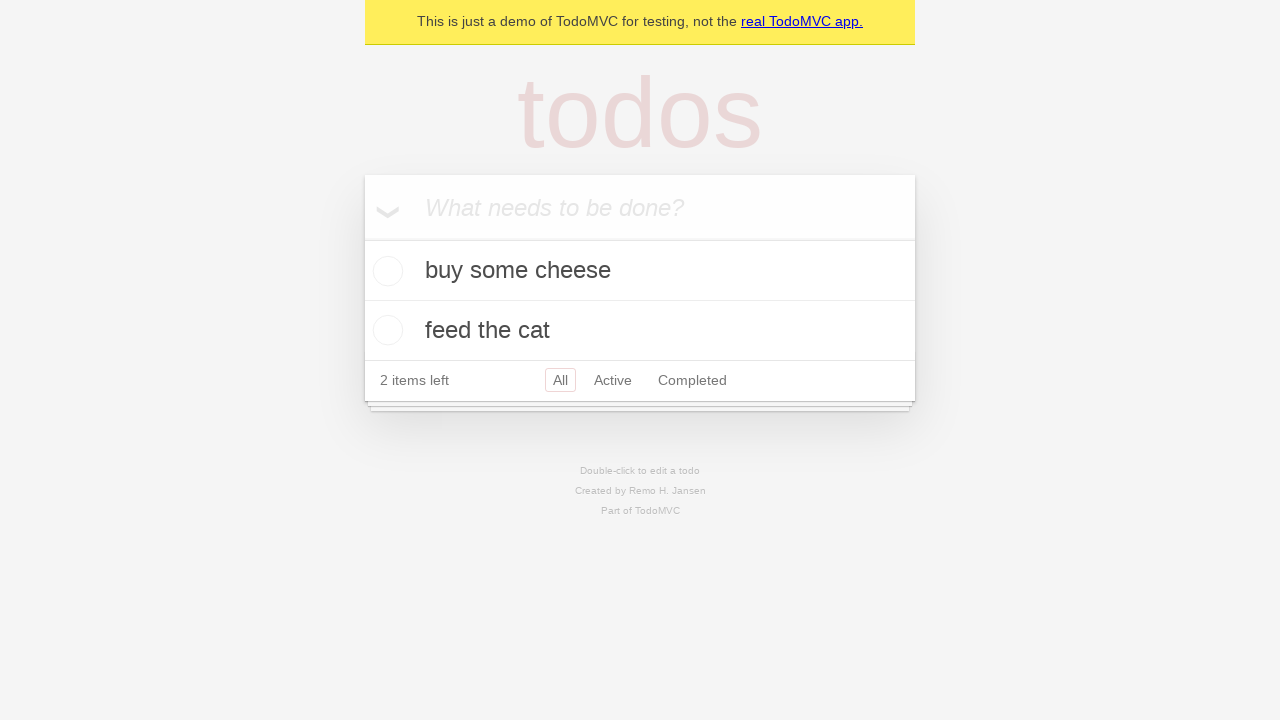

Filled todo input with 'book a doctors appointment' on internal:attr=[placeholder="What needs to be done?"i]
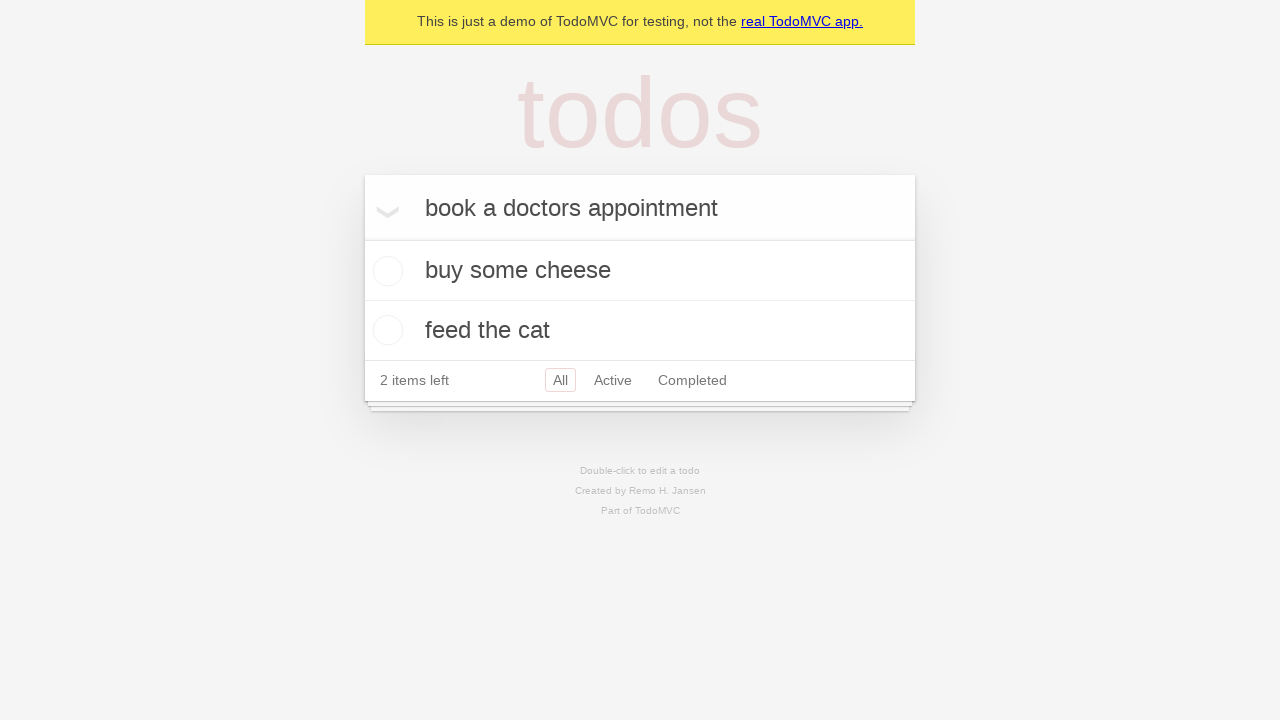

Pressed Enter to add third todo on internal:attr=[placeholder="What needs to be done?"i]
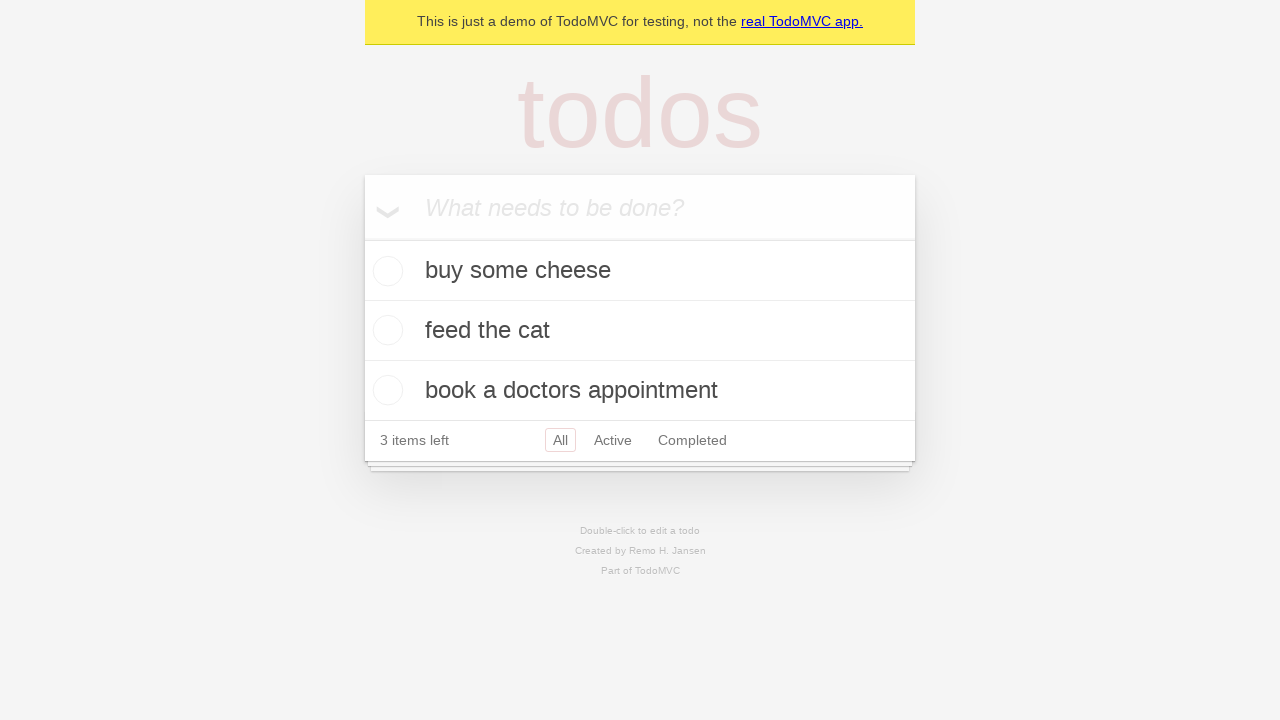

Waited for all three todos to be added
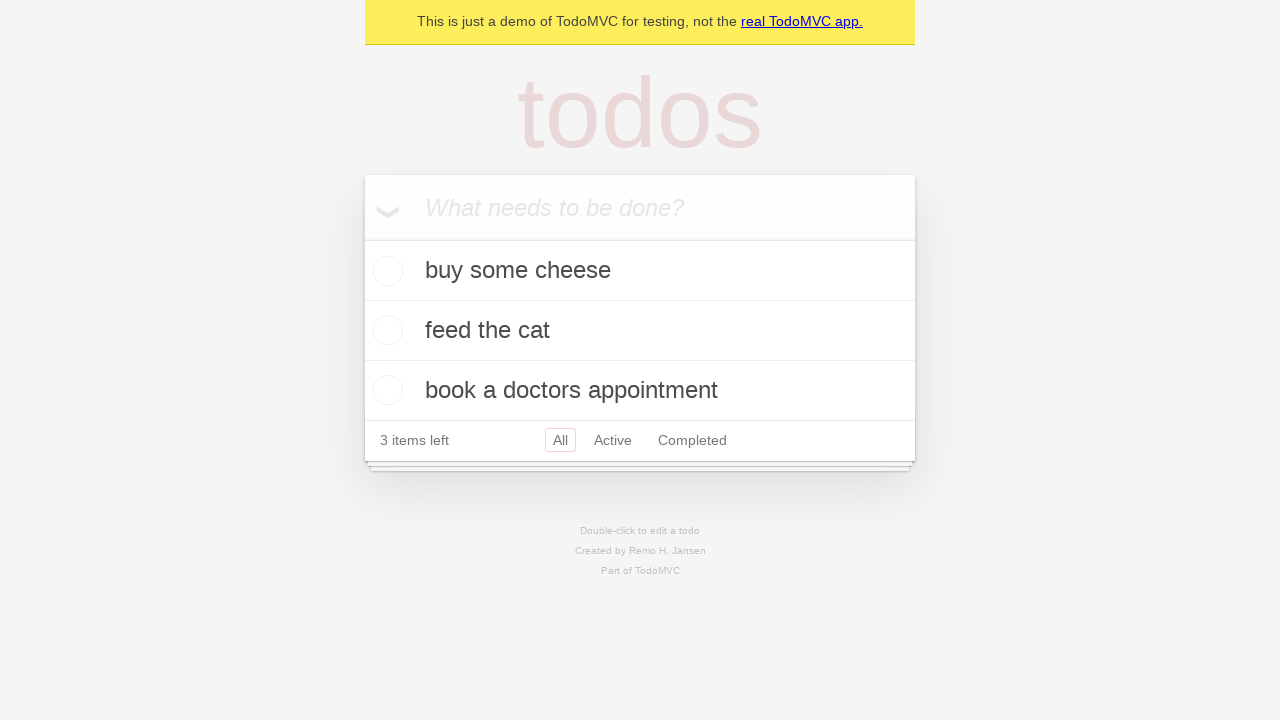

Double-clicked second todo item to enter edit mode at (640, 331) on [data-testid='todo-item'] >> nth=1
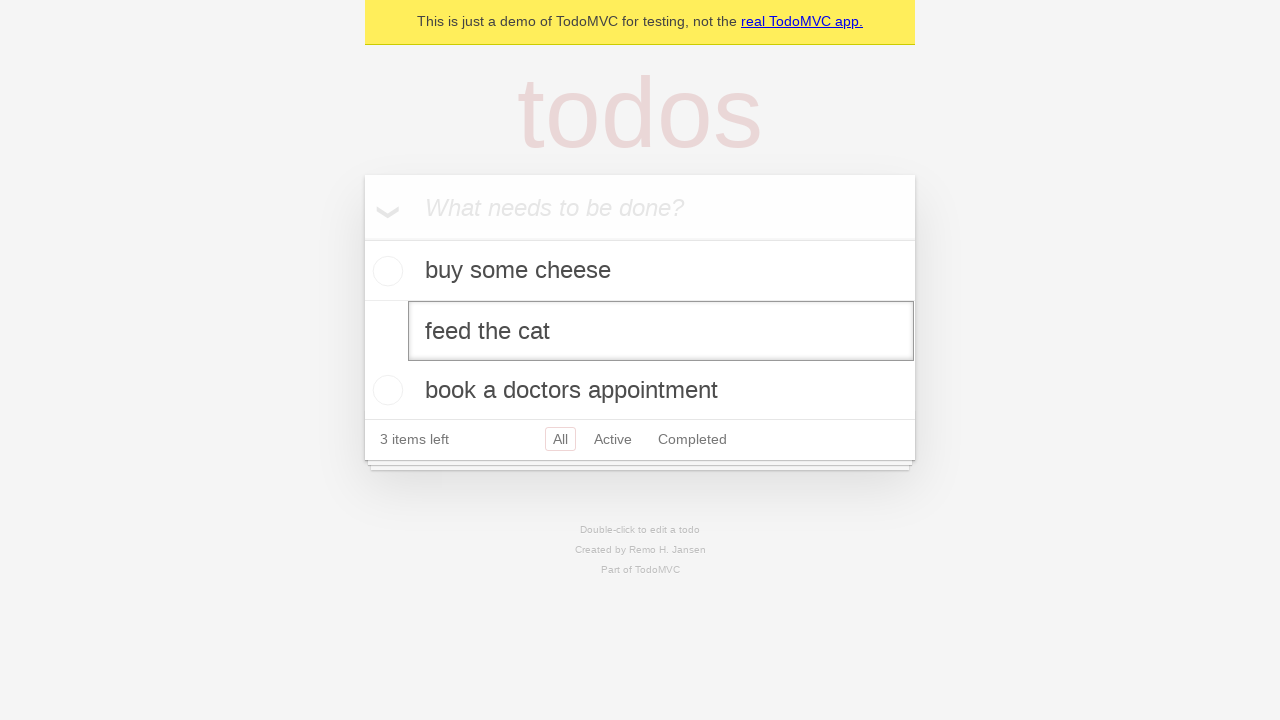

Waited for edit textbox to appear, confirming other controls are hidden
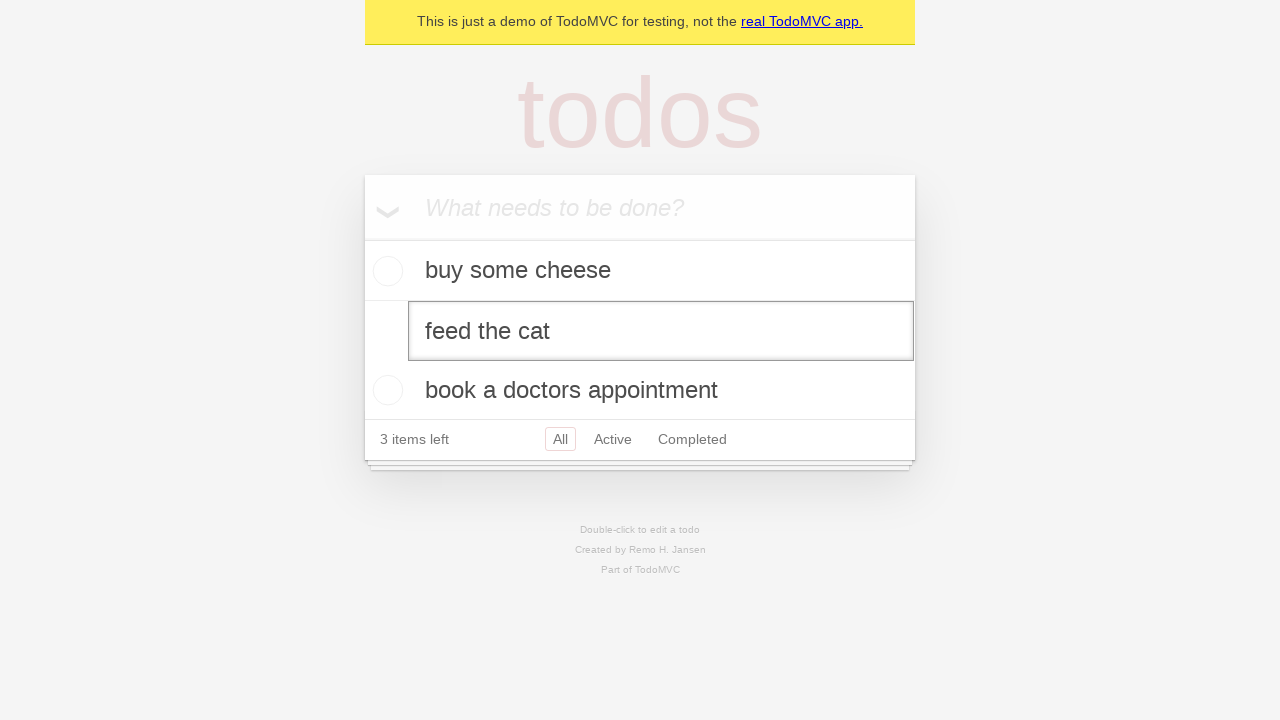

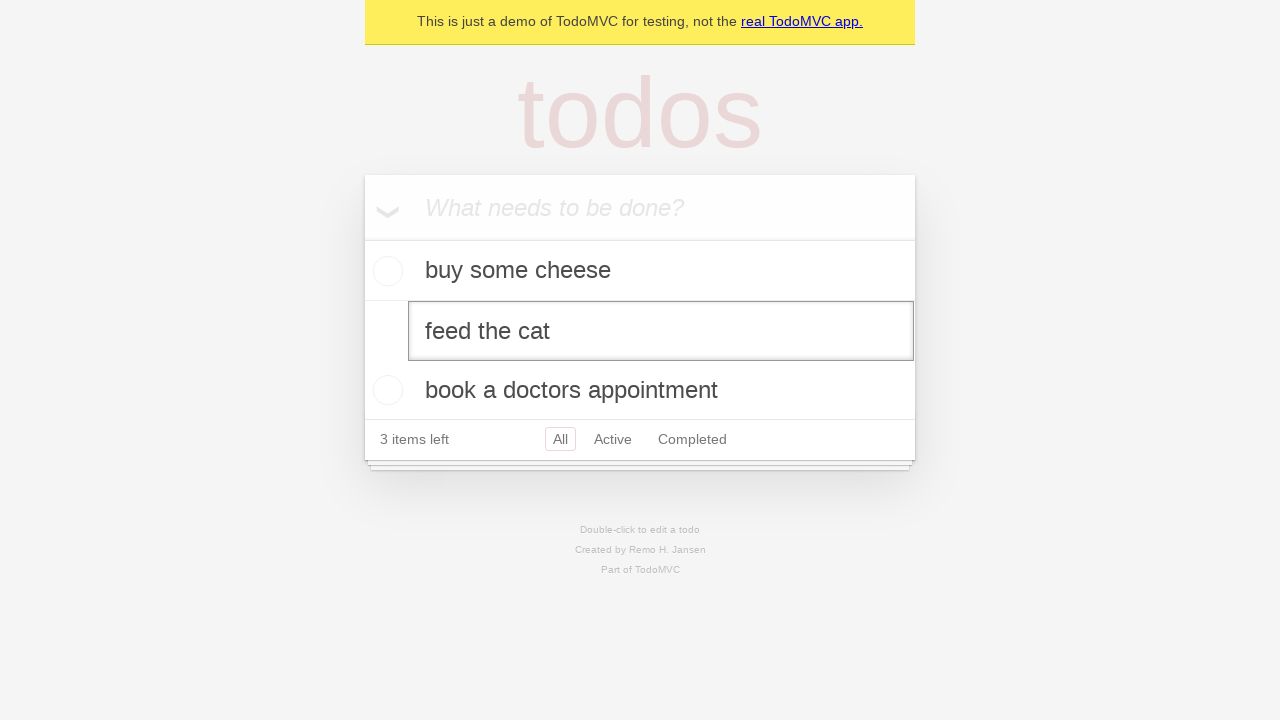